Tests handling of a simple JavaScript alert by clicking the button, reading the alert text, and accepting it

Starting URL: https://the-internet.herokuapp.com/javascript_alerts

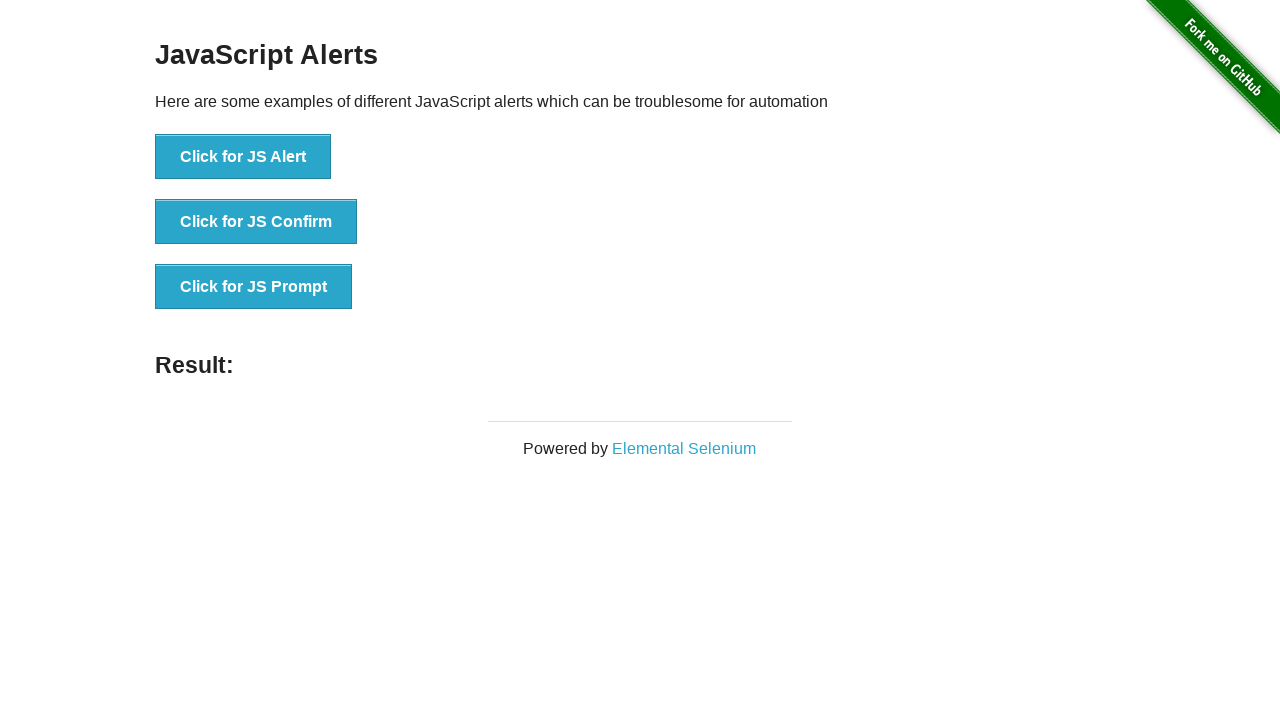

Clicked button to trigger JavaScript alert at (243, 157) on xpath=//button[text()='Click for JS Alert']
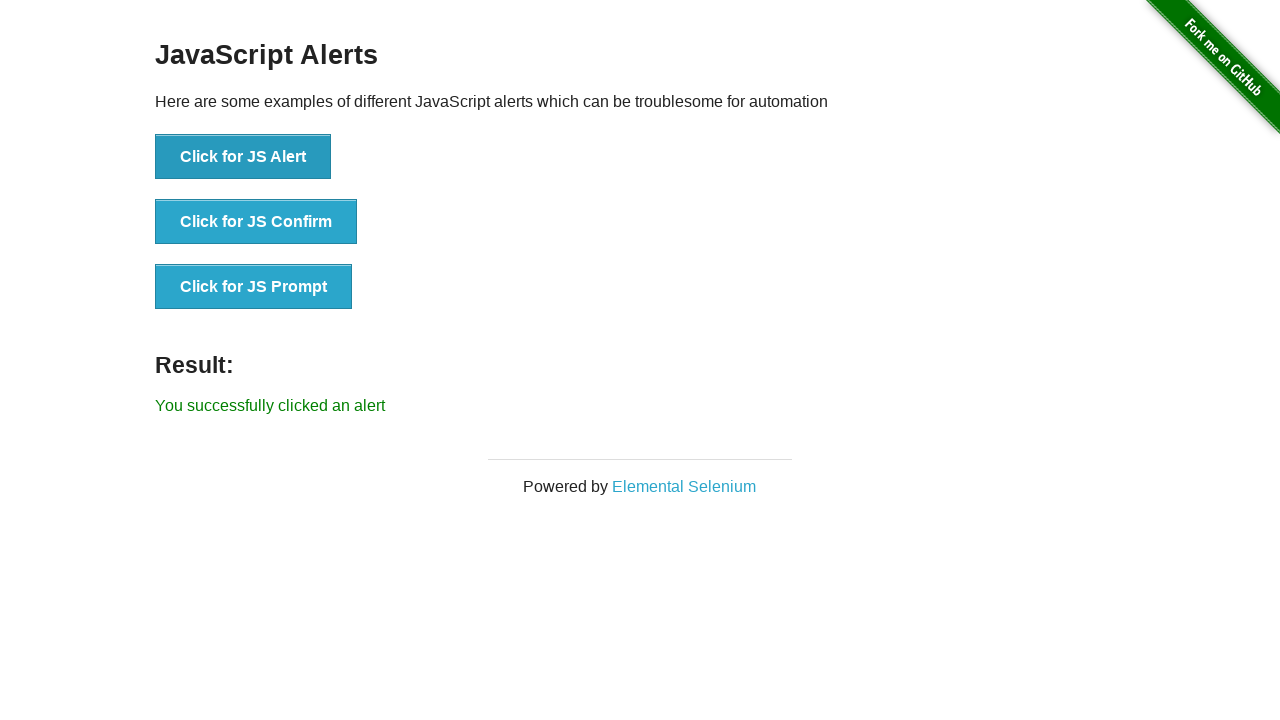

Set up dialog handler to accept alert
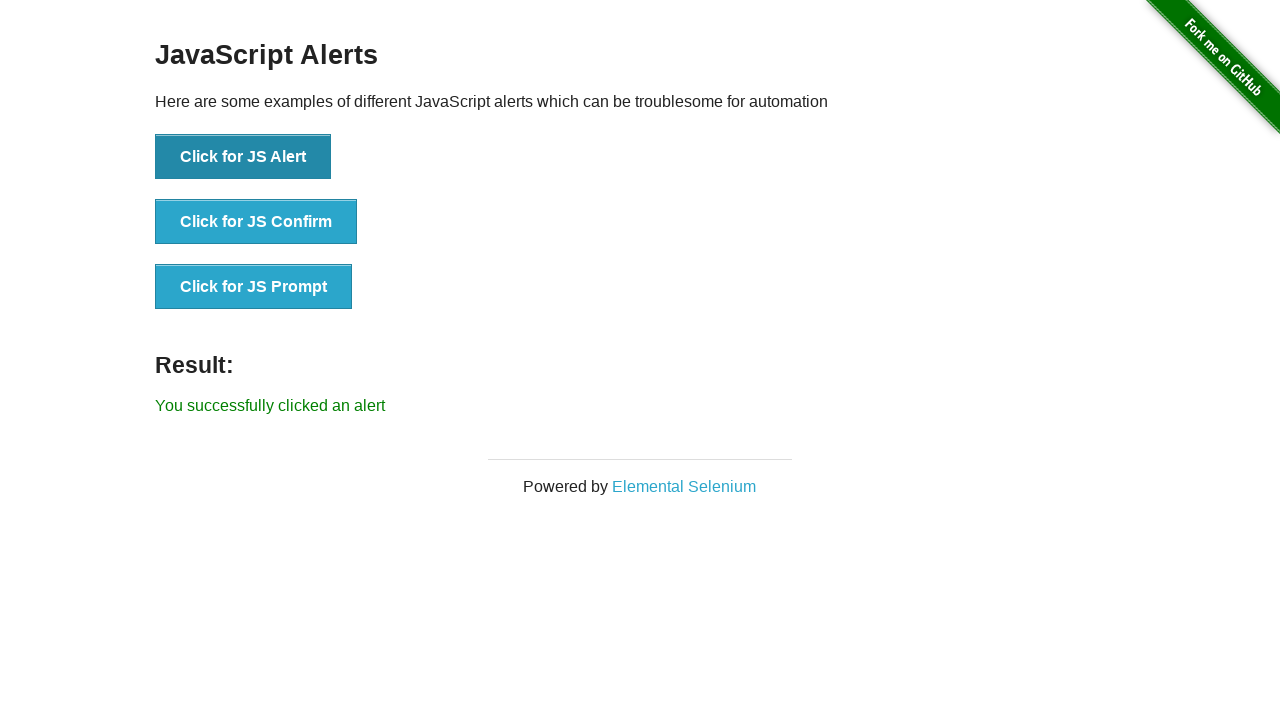

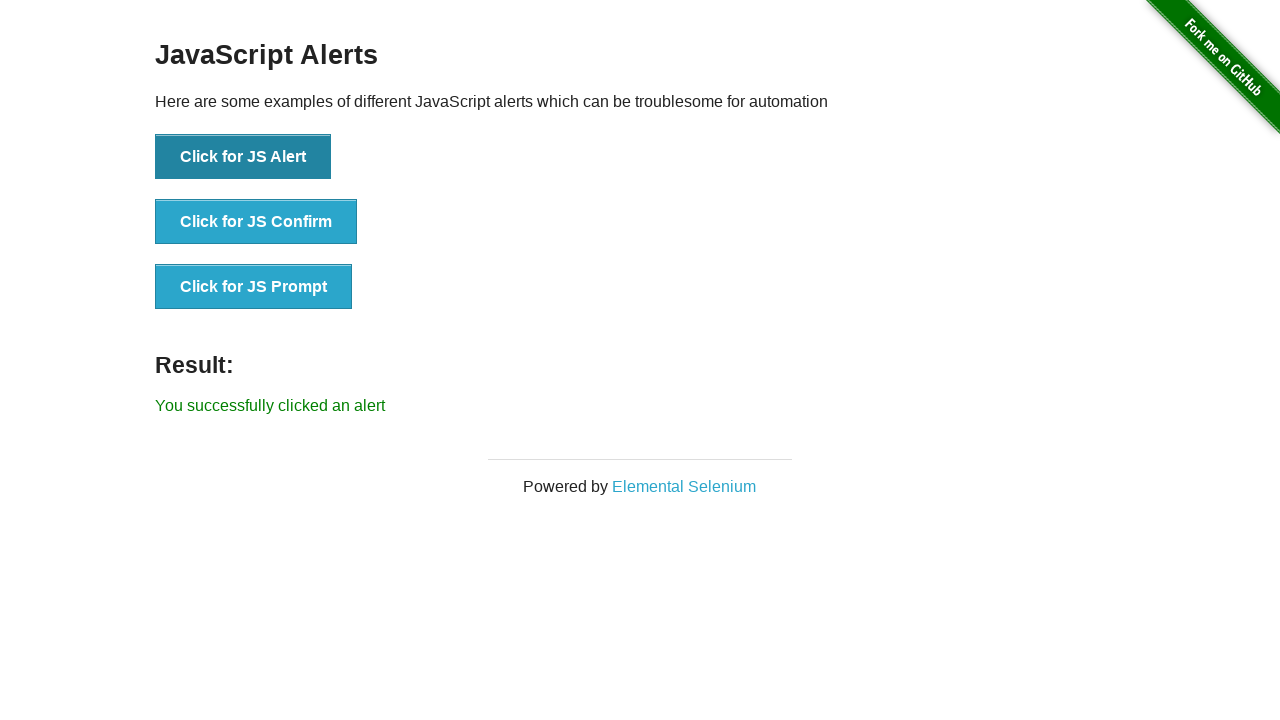